Navigates to the Pokemon database listing page, waits for the Pokemon table to load, then clicks on a Pokemon entry to view its detailed information page including stats, species info, and type effectiveness.

Starting URL: https://pokemondb.net/pokedex/all

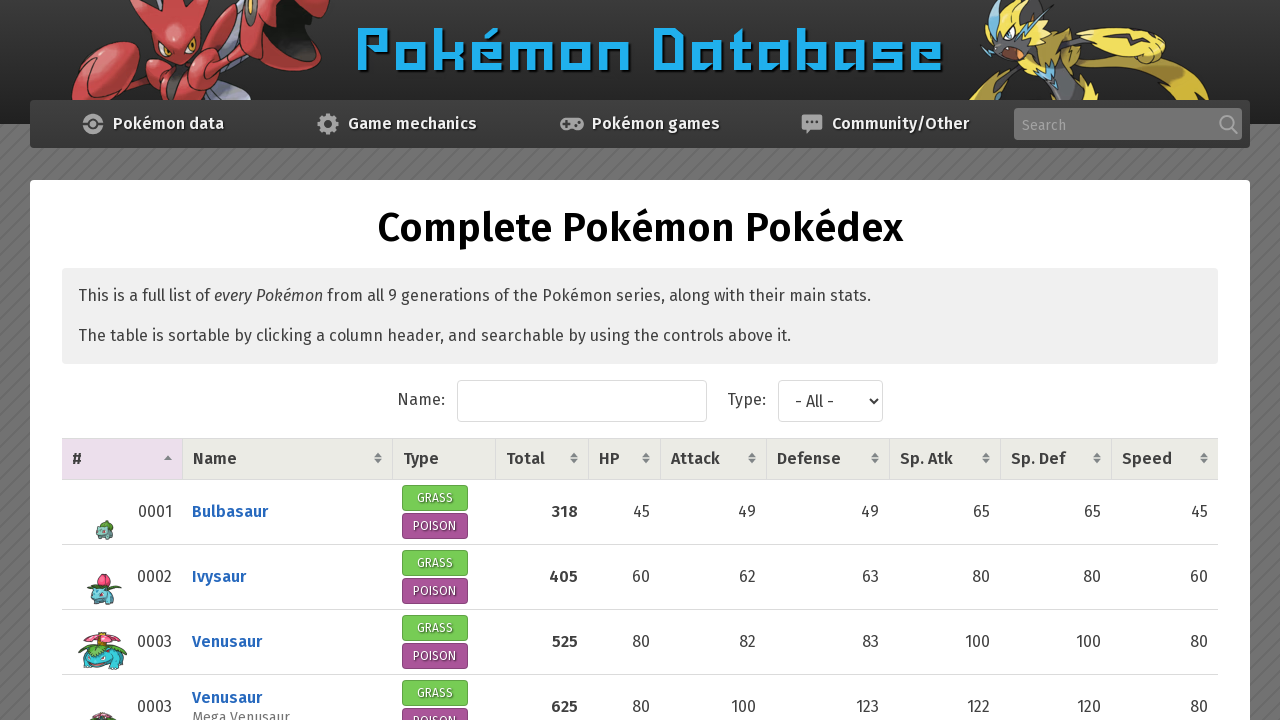

Waited for Pokemon table to load
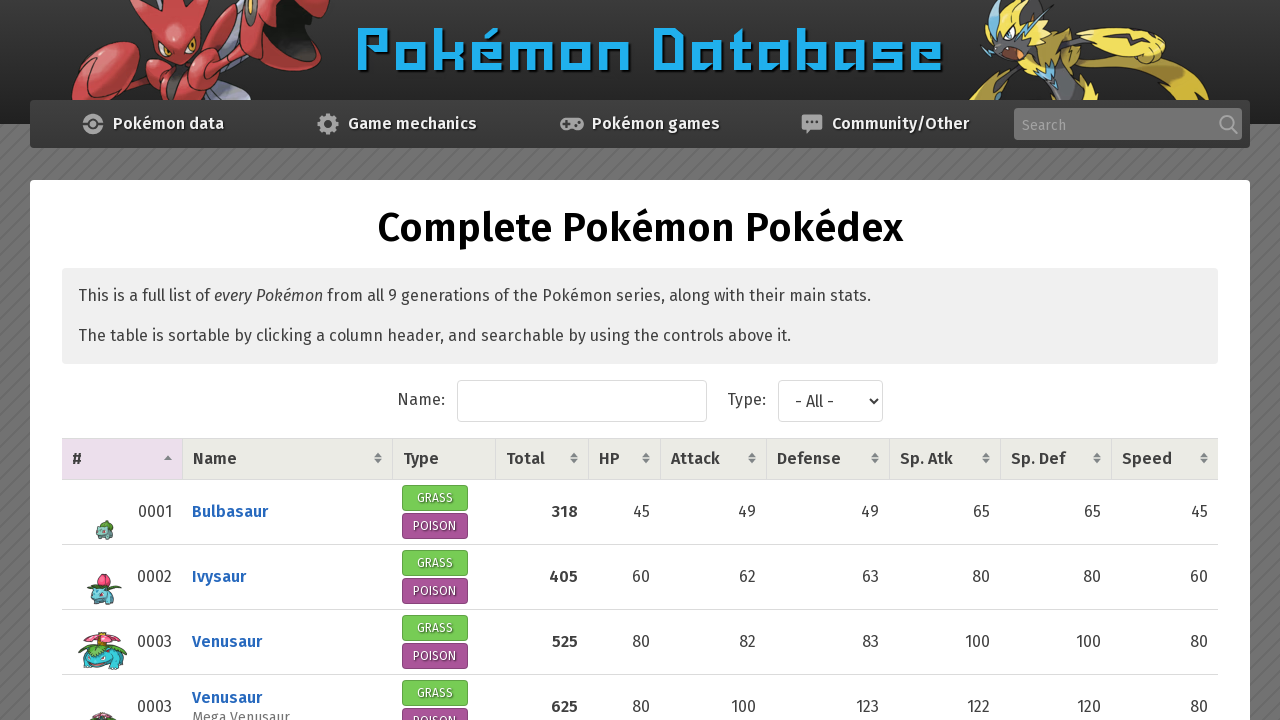

Located Pokemon table body
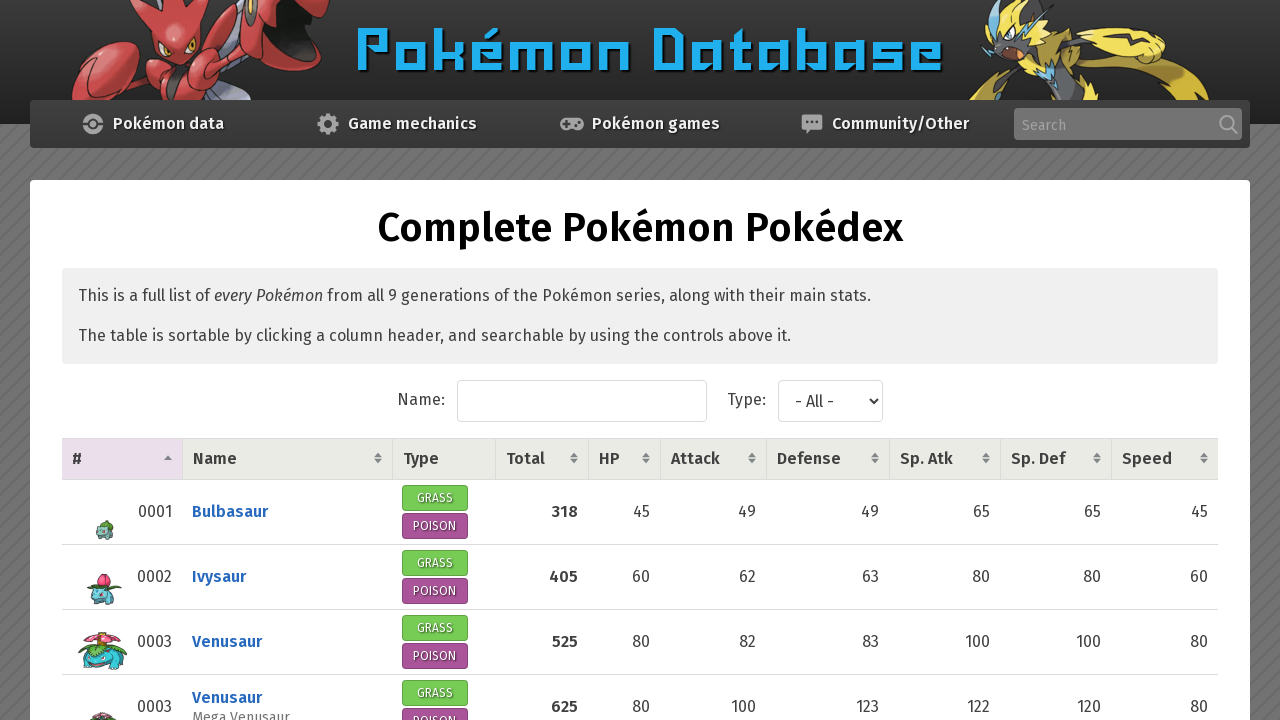

Located first Pokemon row in table
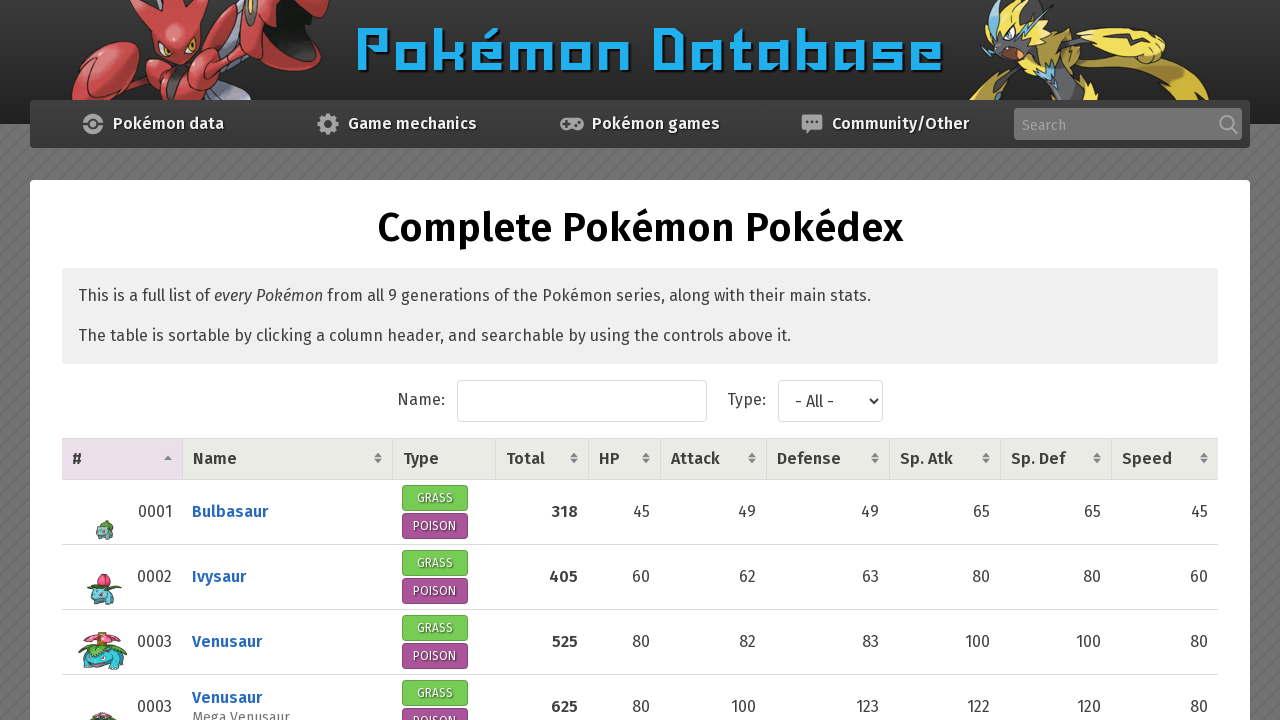

Located Pokemon name link in second column
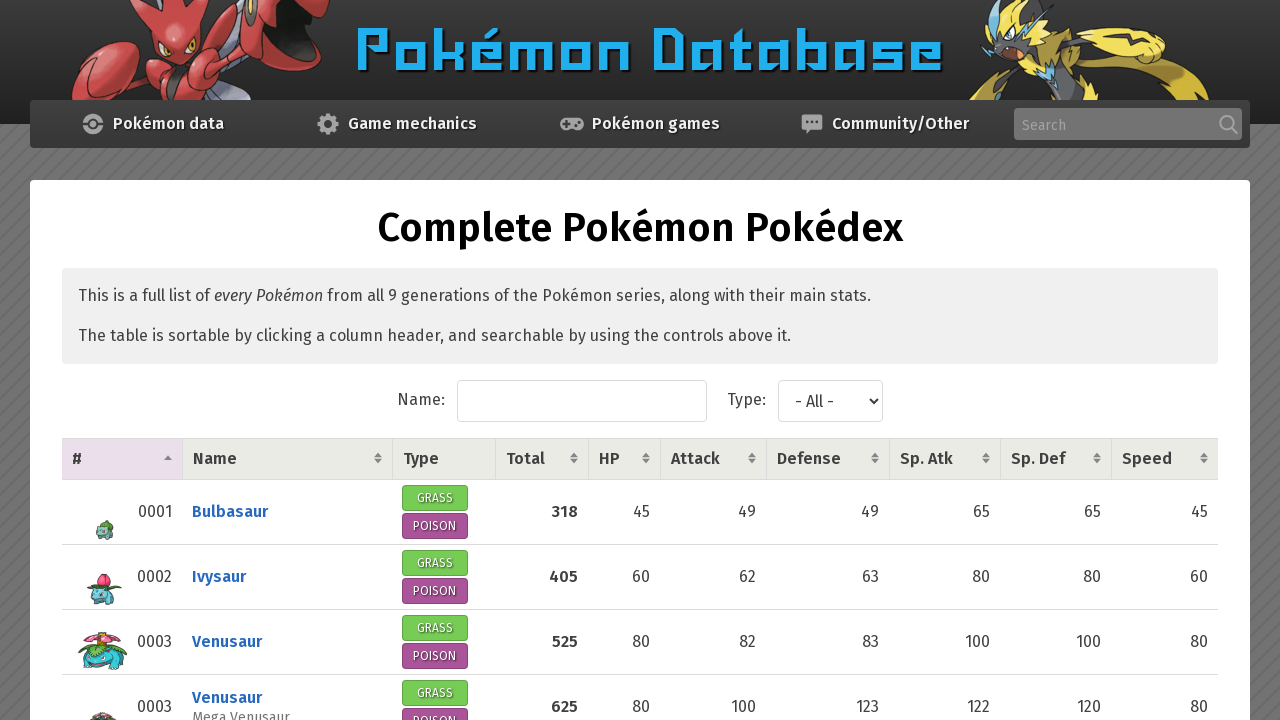

Clicked on Pokemon name link to navigate to detail page at (230, 512) on tbody >> tr >> nth=0 >> td >> nth=1 >> a
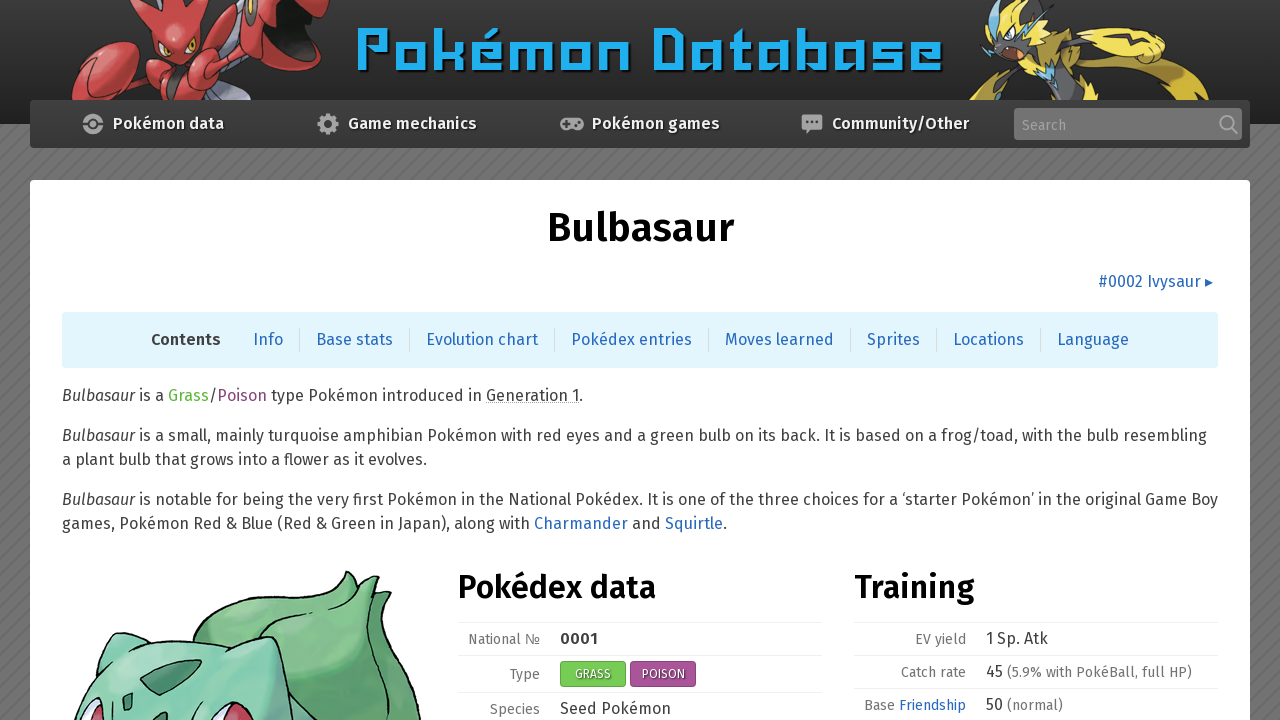

Pokemon detail page grid layout loaded
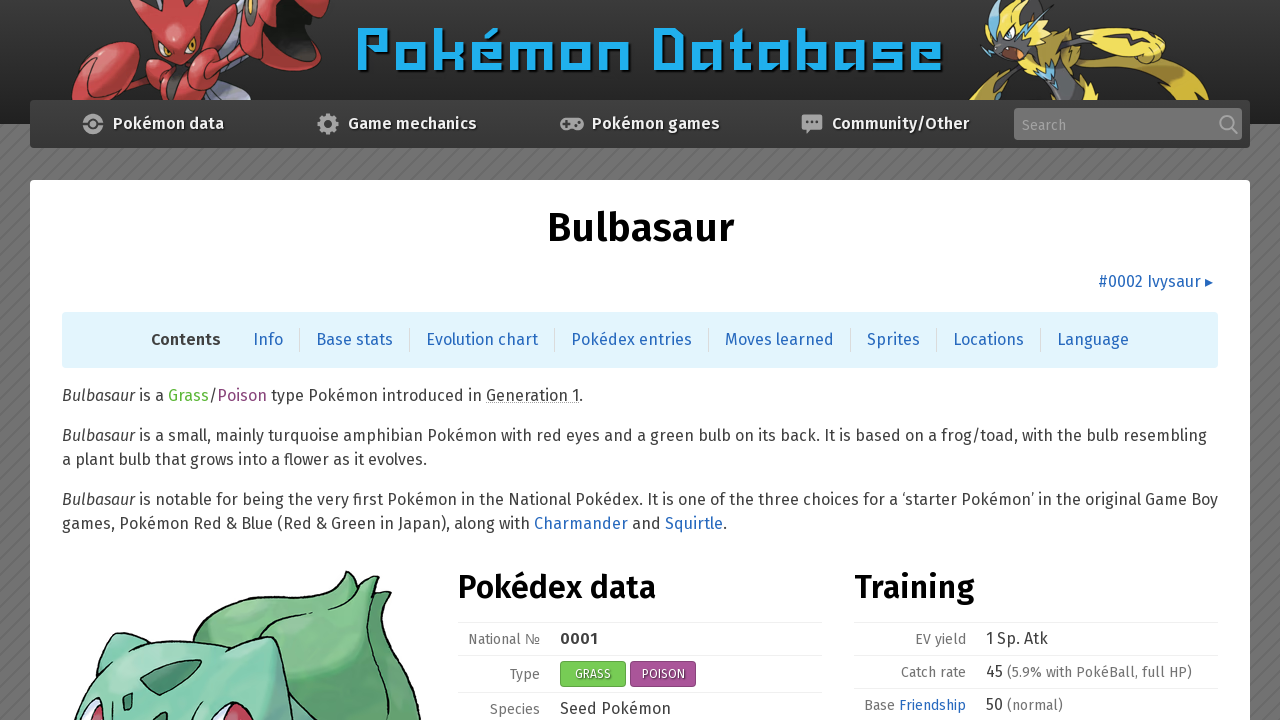

Pokemon vitals table with stats and species info loaded
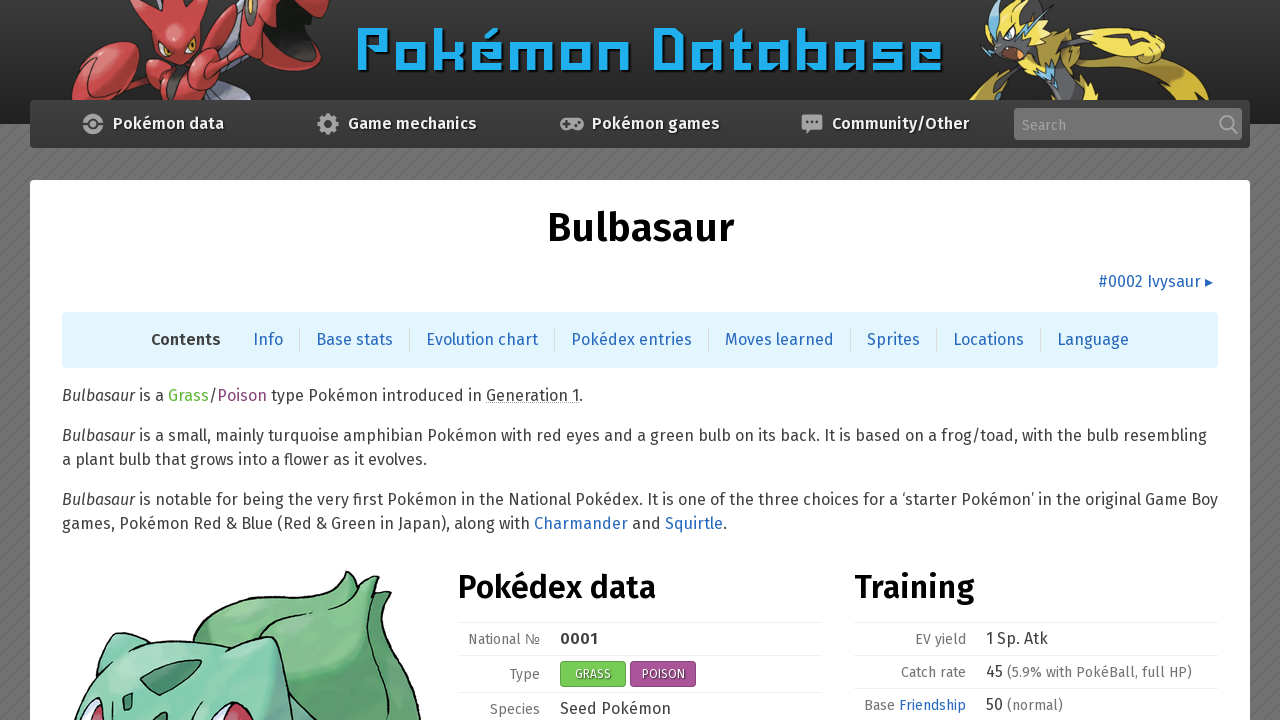

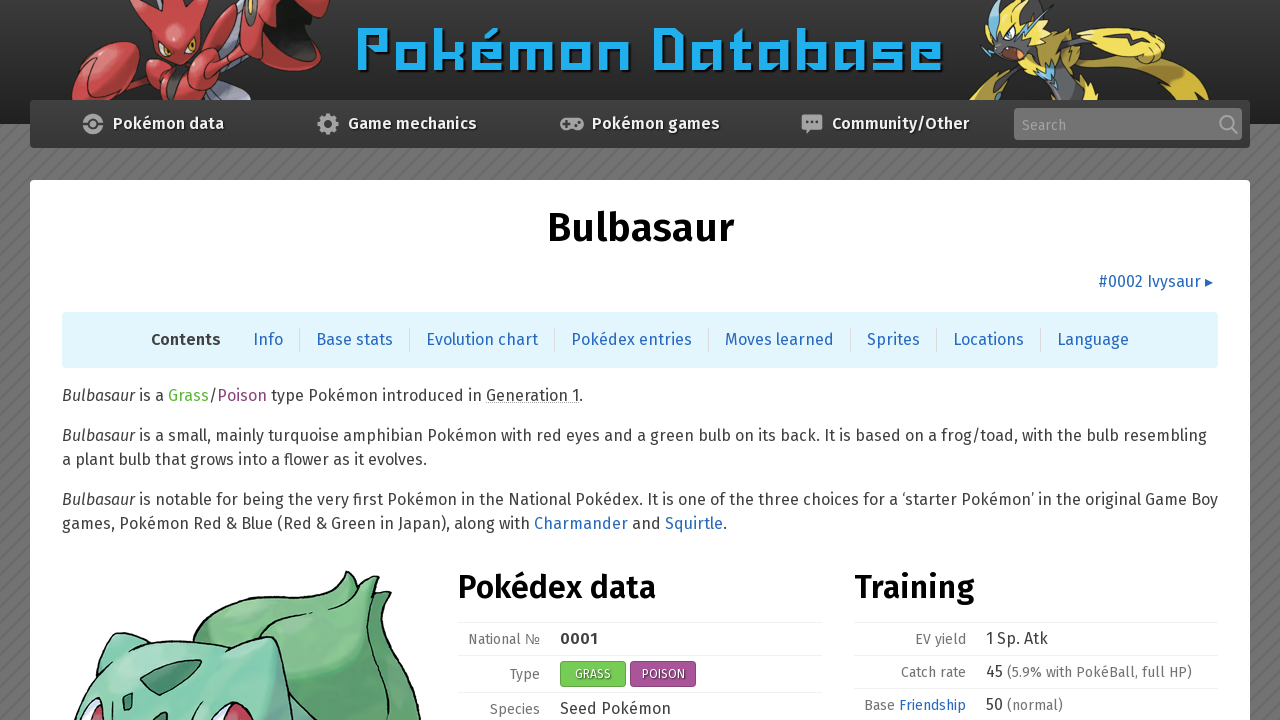